Navigates to DemoBlaze website and verifies that the logo is displayed and retrieves the categories text

Starting URL: https://www.demoblaze.com/

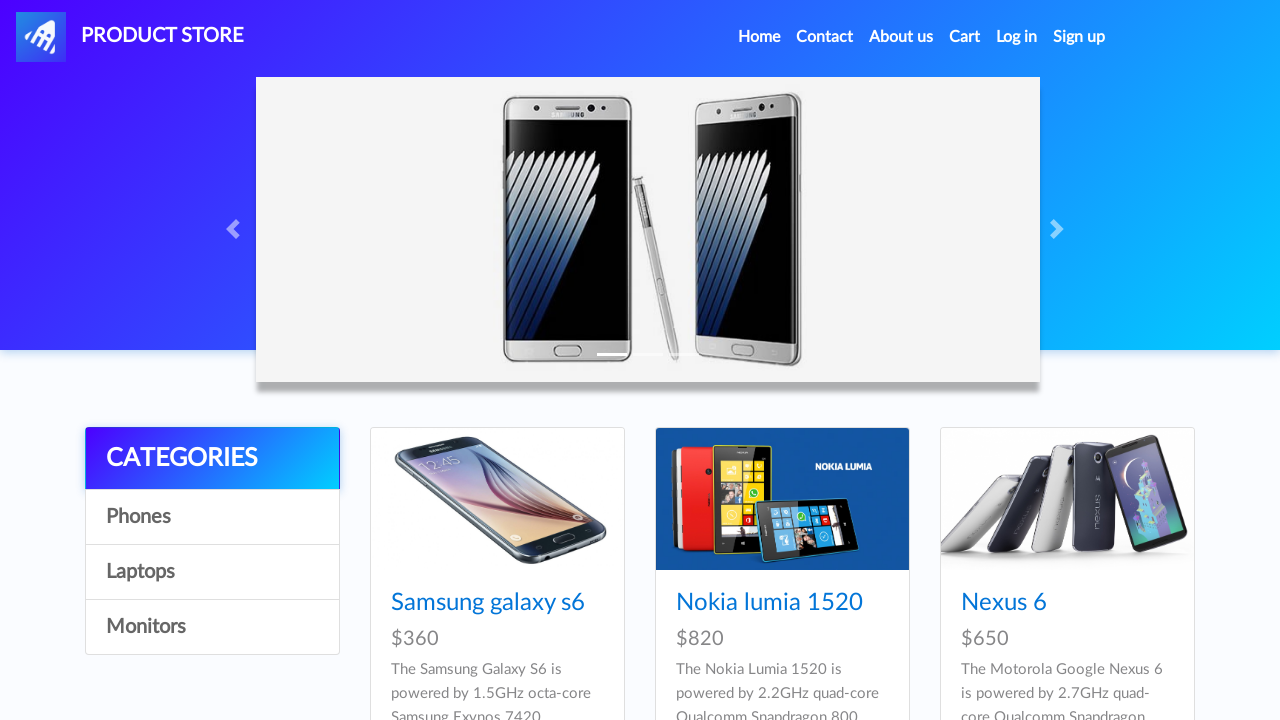

Navigated to DemoBlaze website
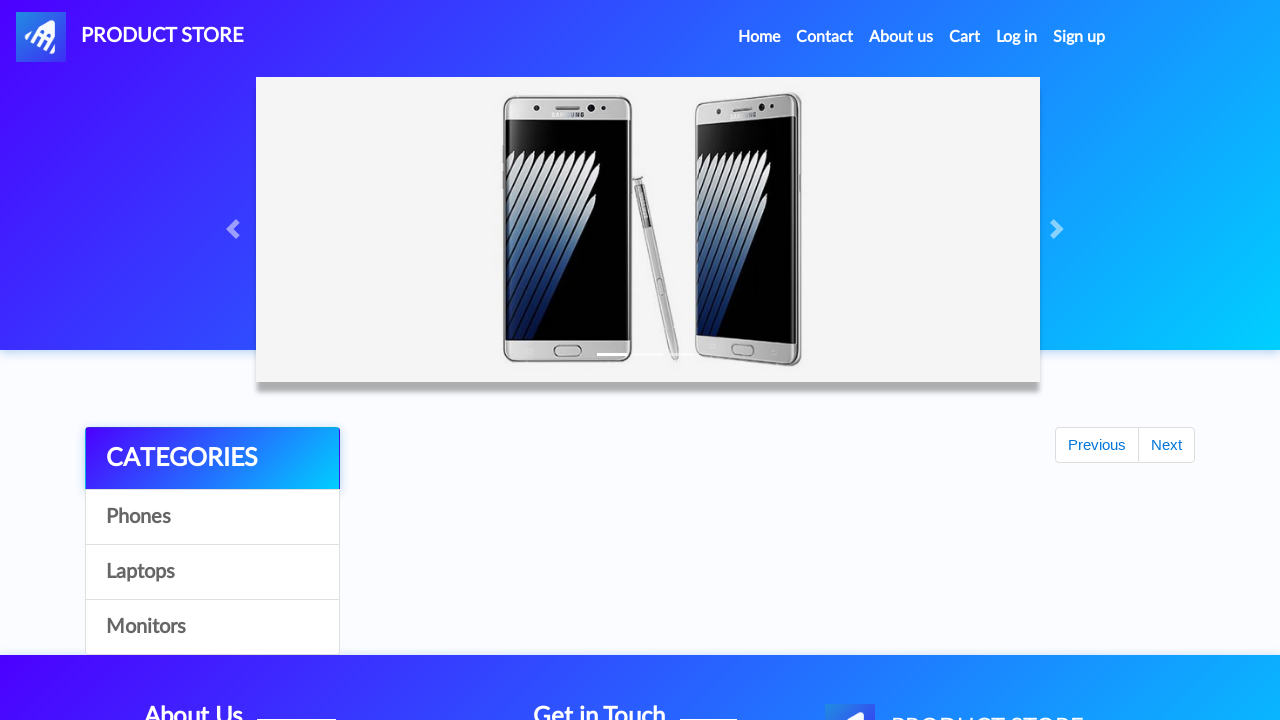

Located navbar brand logo element
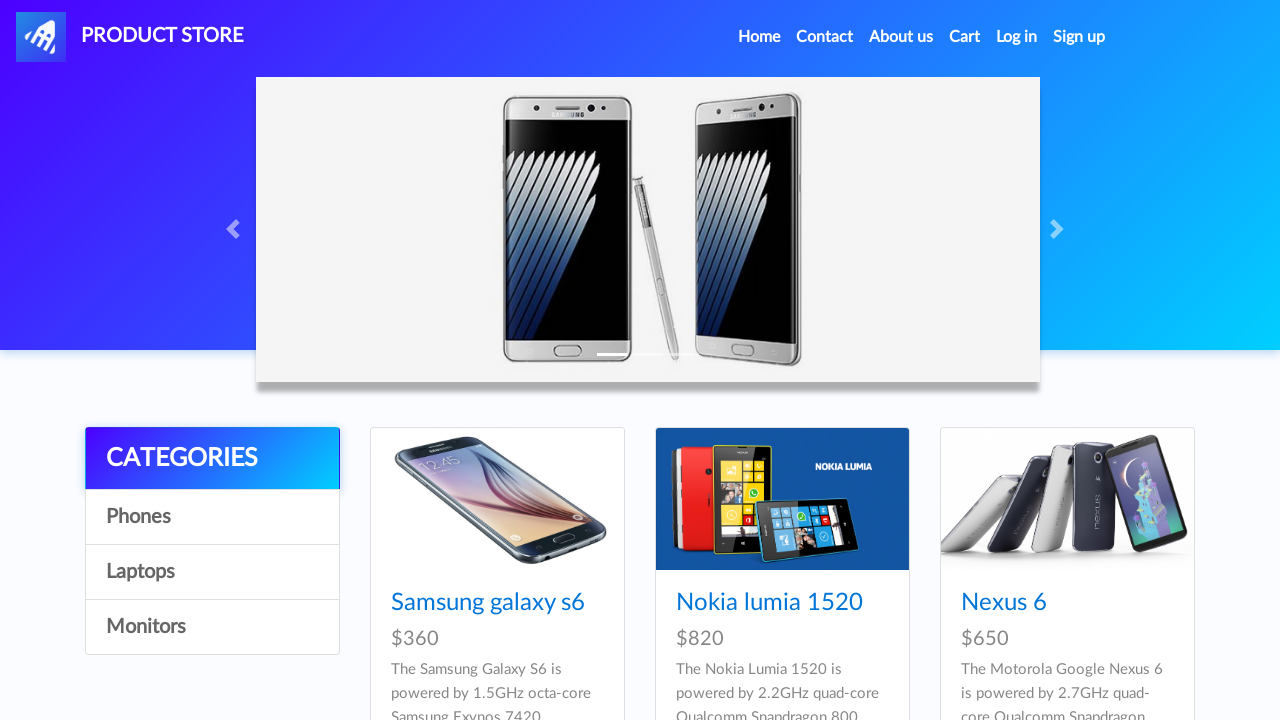

Verified logo visibility: True
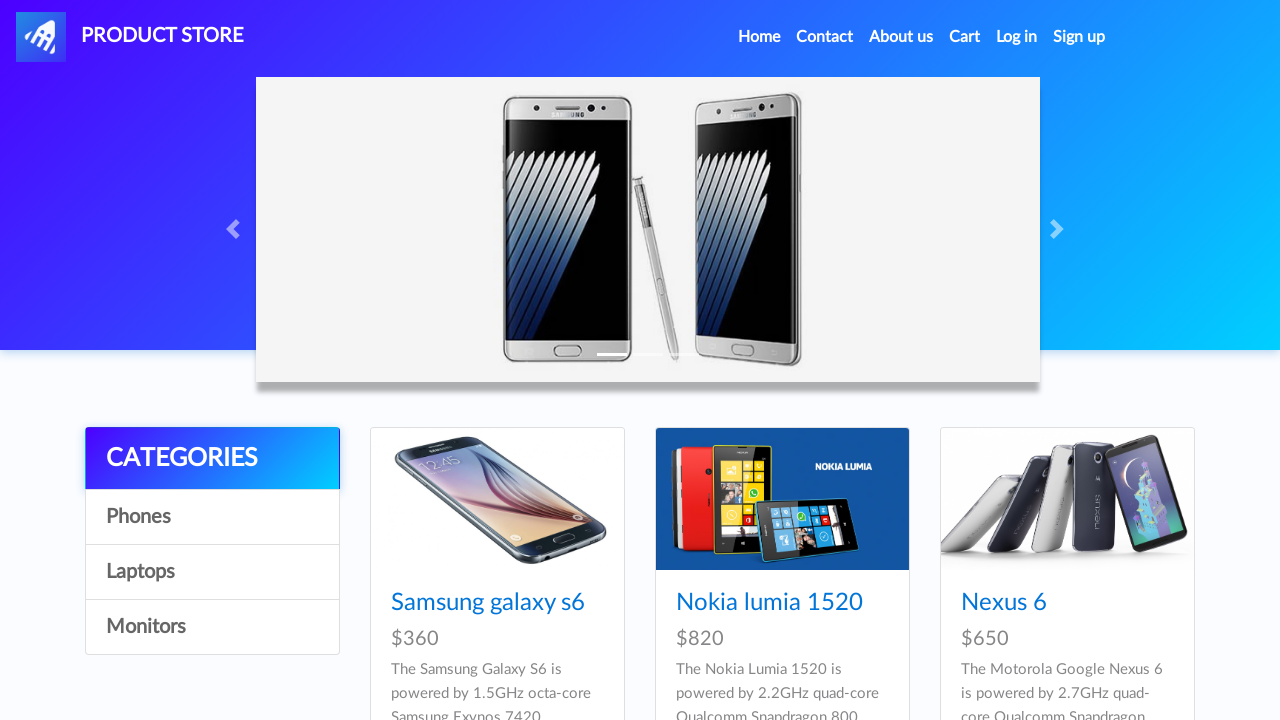

Retrieved categories text: CATEGORIES
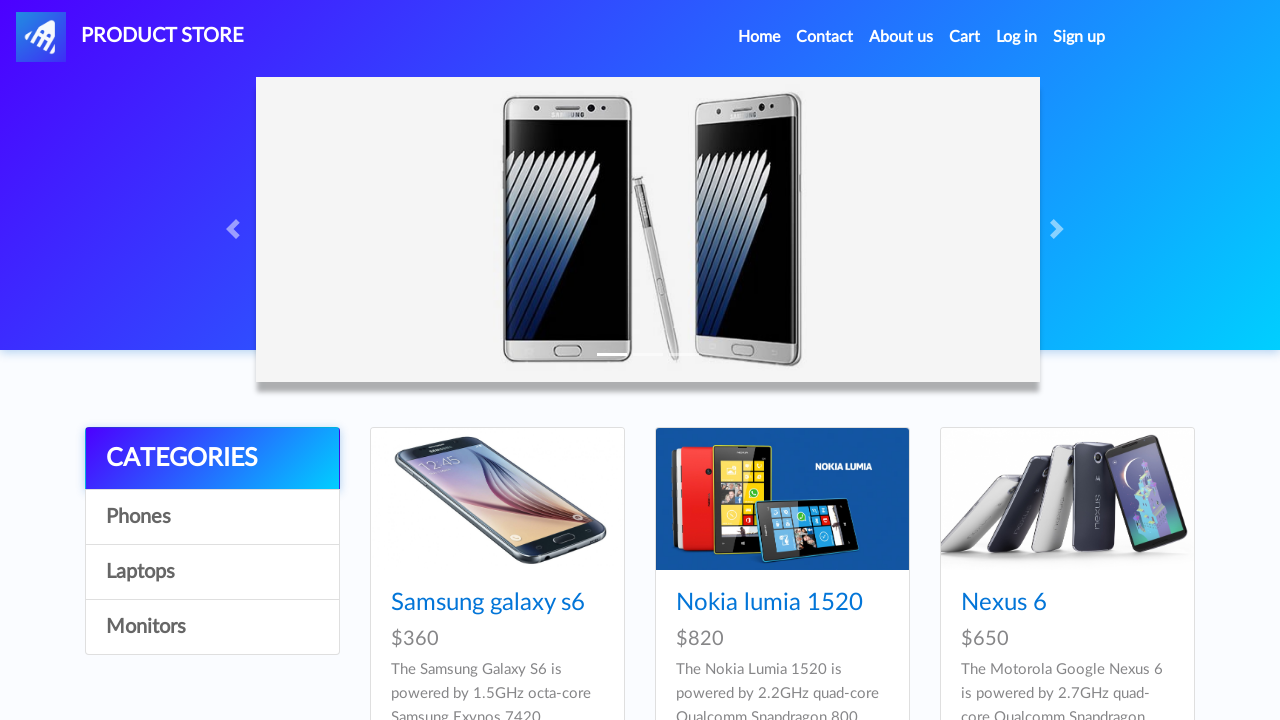

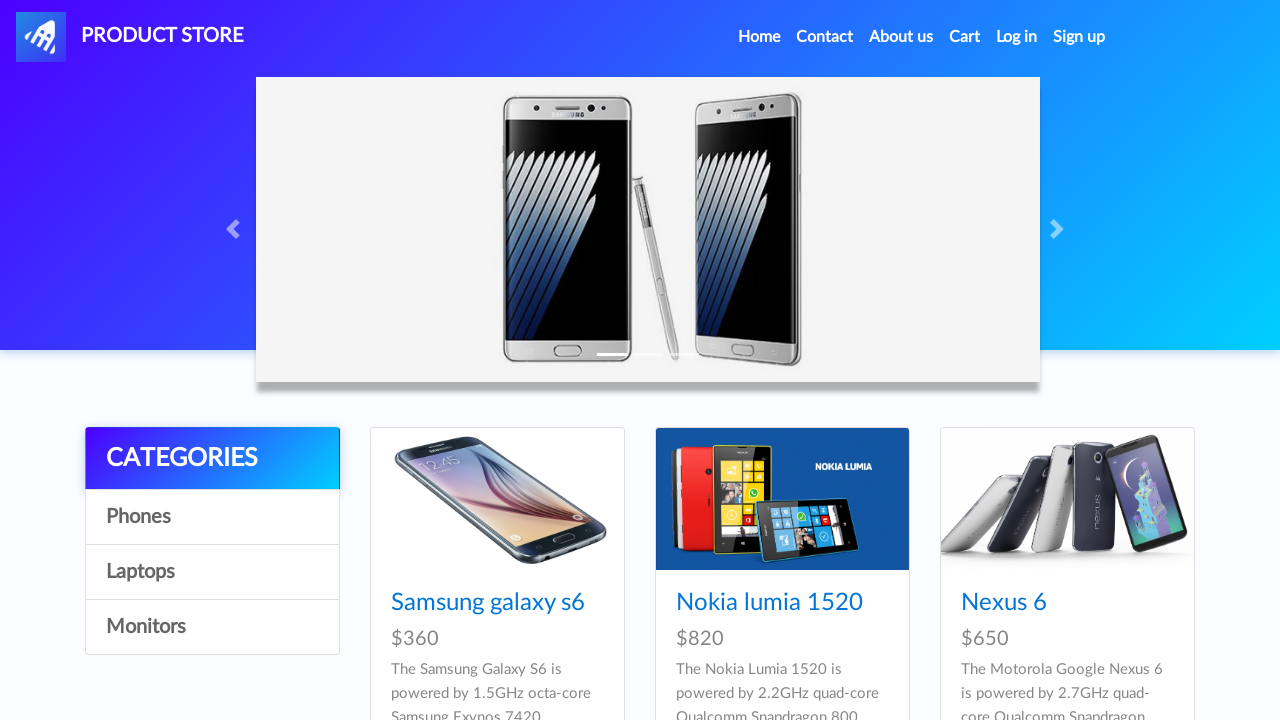